Verifies form validation by submitting an empty form and checking that required fields display red border colors indicating validation errors.

Starting URL: https://demoqa.com/automation-practice-form

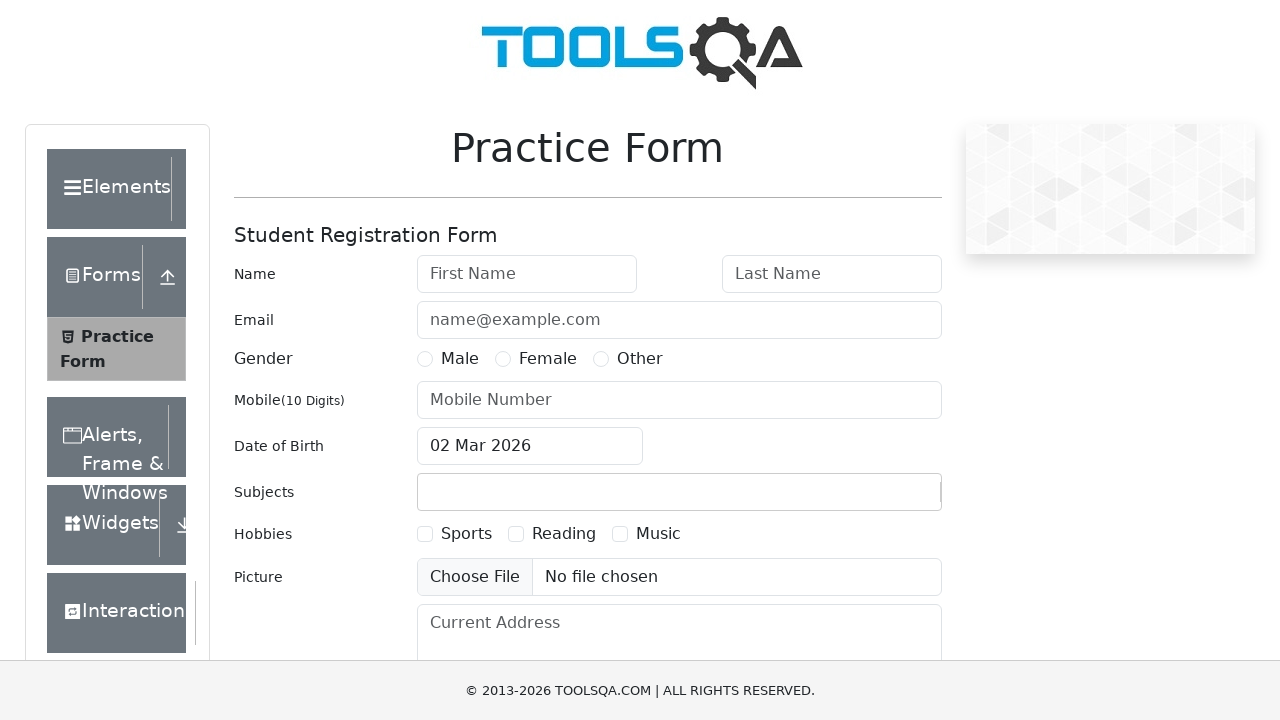

Clicked submit button to submit empty form at (885, 499) on #submit
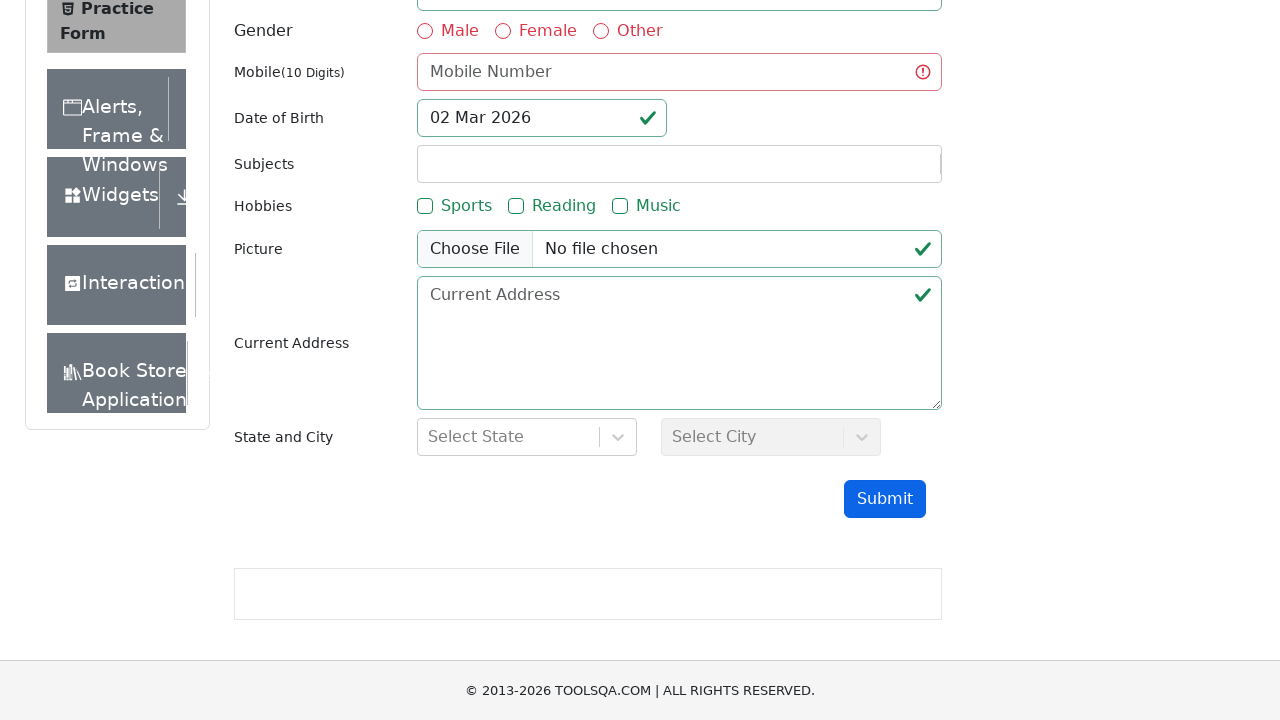

Waited 1000ms for validation to apply
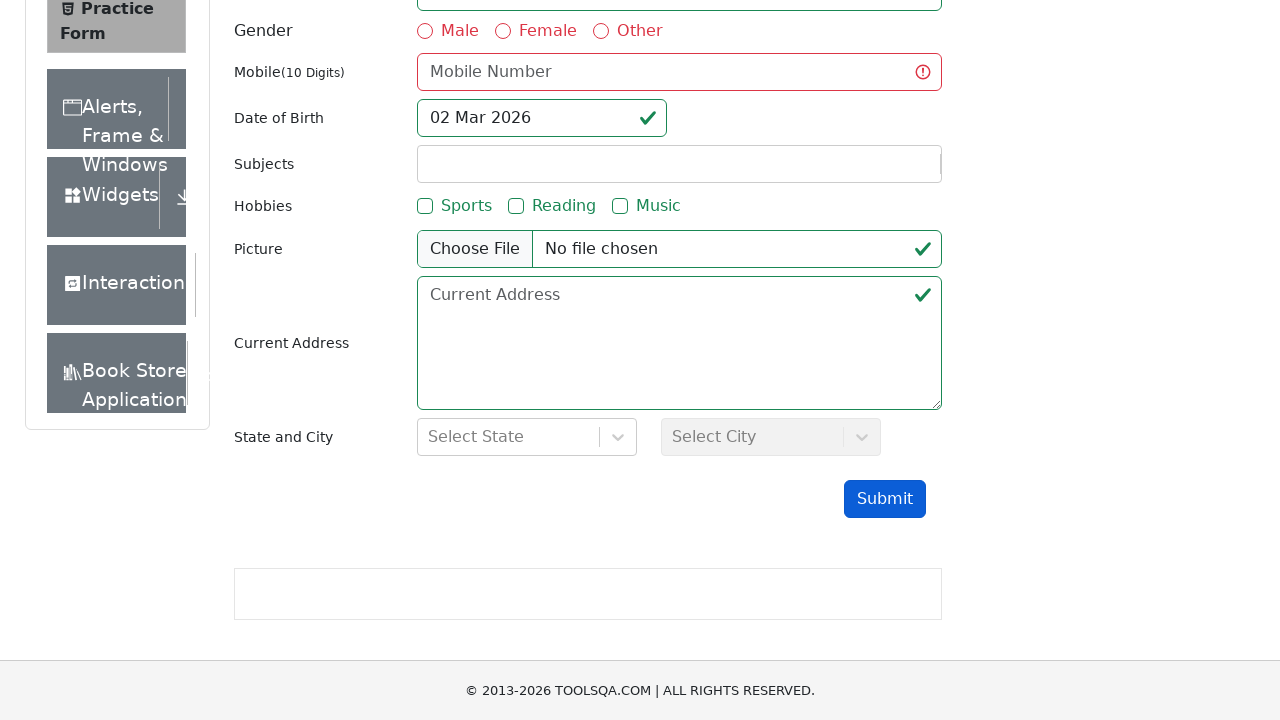

Evaluated border color of first name field - validation error styling check
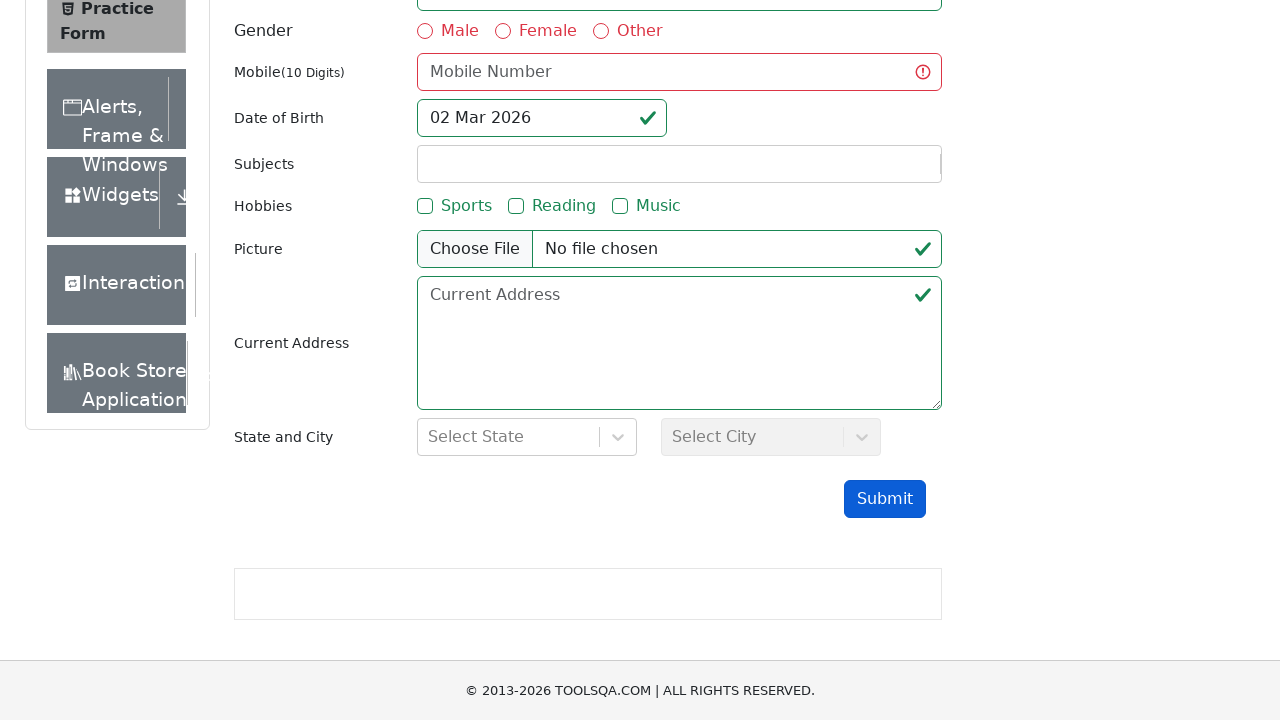

Evaluated border color of last name field - validation error styling check
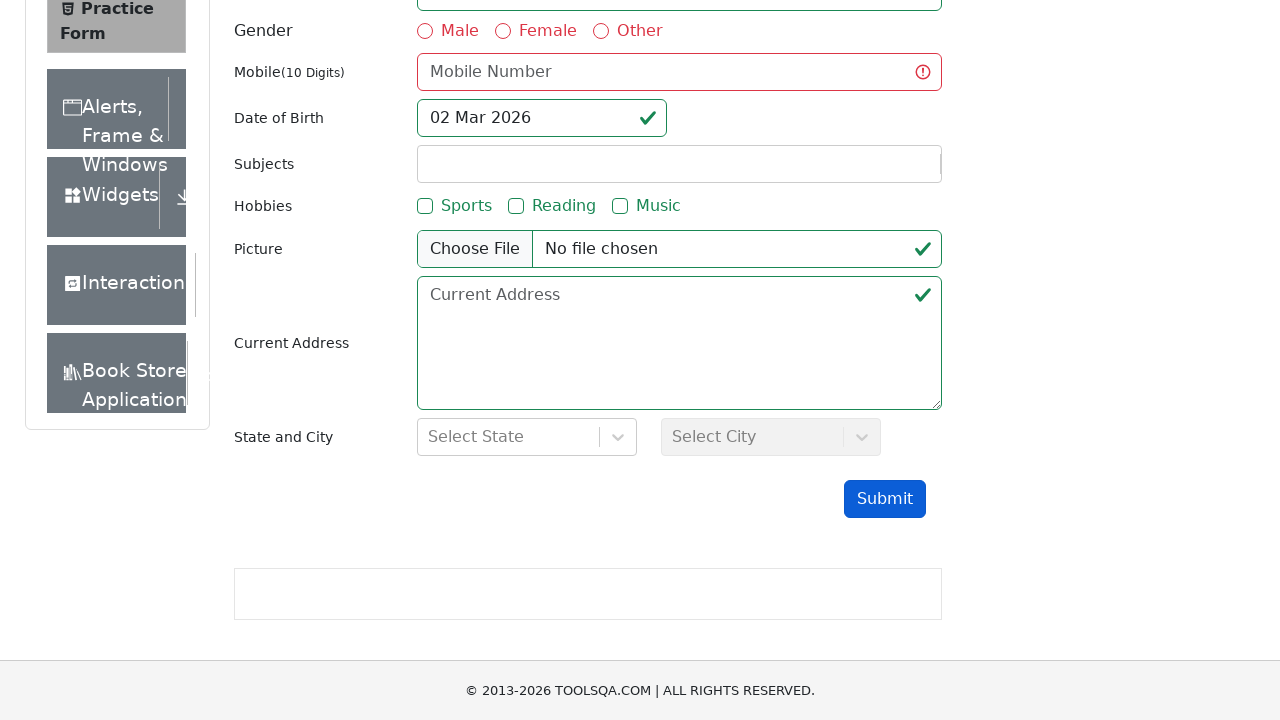

Evaluated border color of mobile number field - validation error styling check
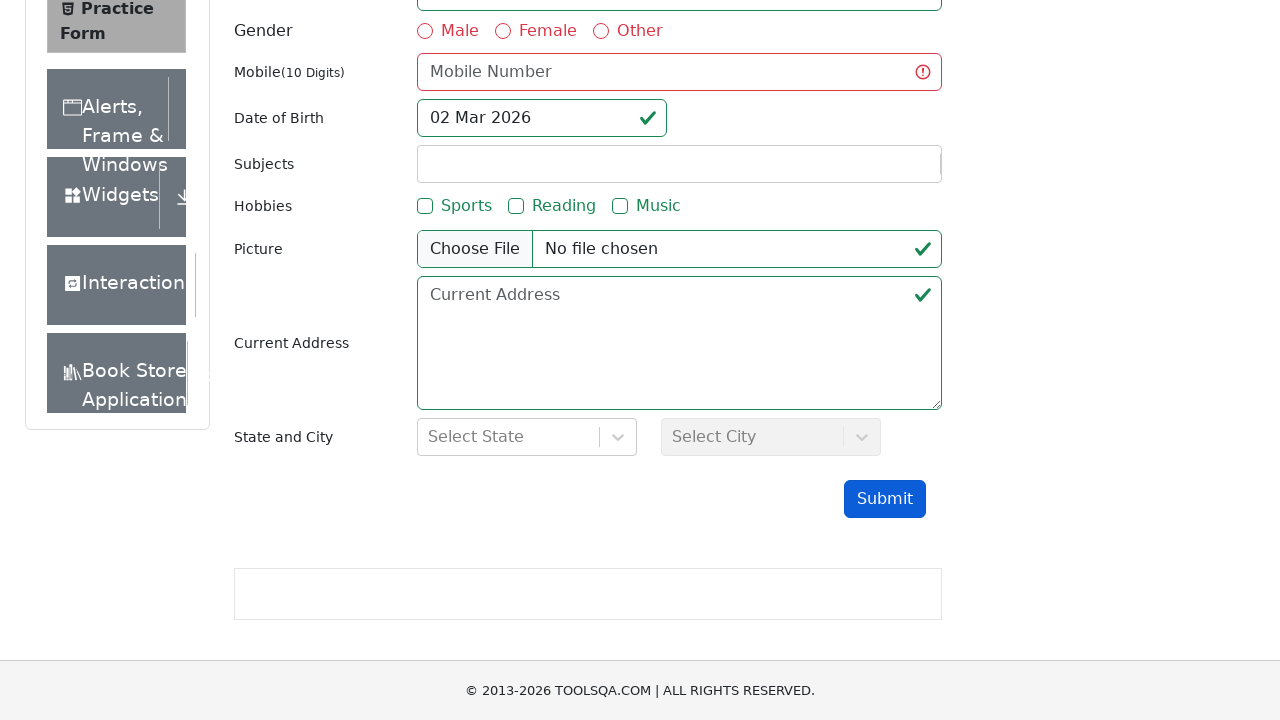

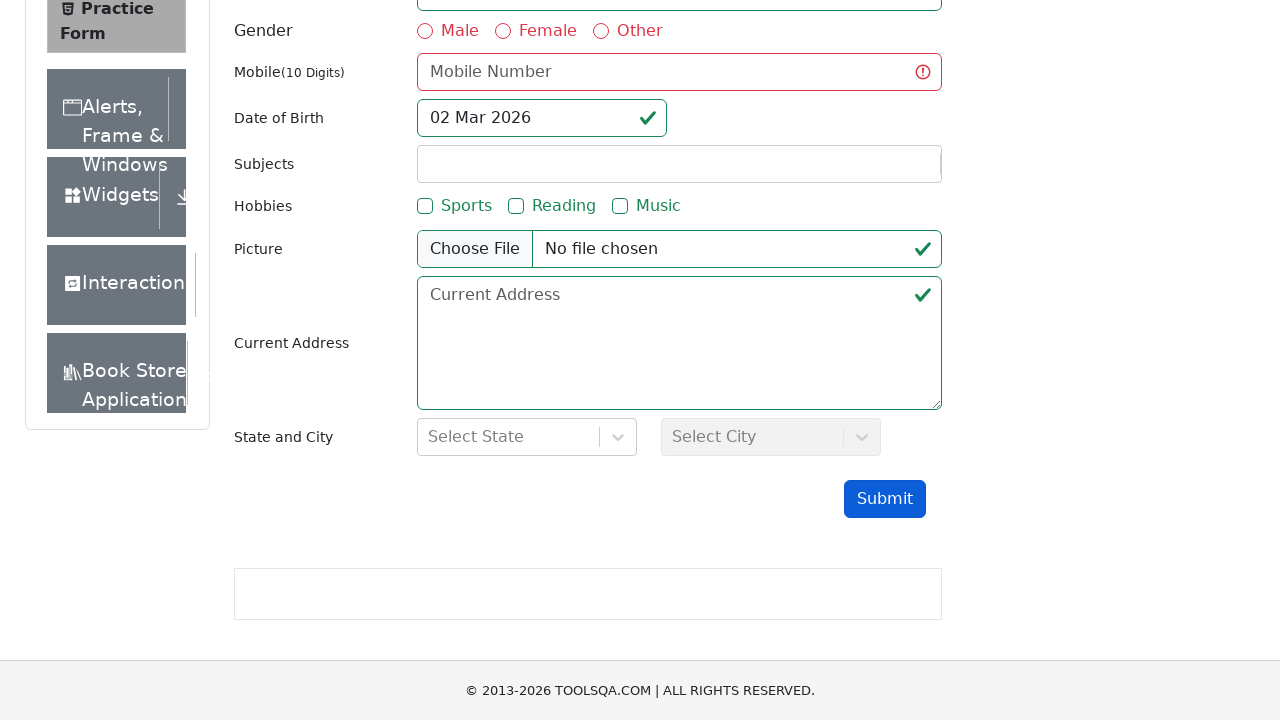